Tests browser synchronization by clicking a start button on a progress bar and waiting until it reaches 100% completion, then verifying the progress bar shows the expected value.

Starting URL: https://demoqa.com/progress-bar

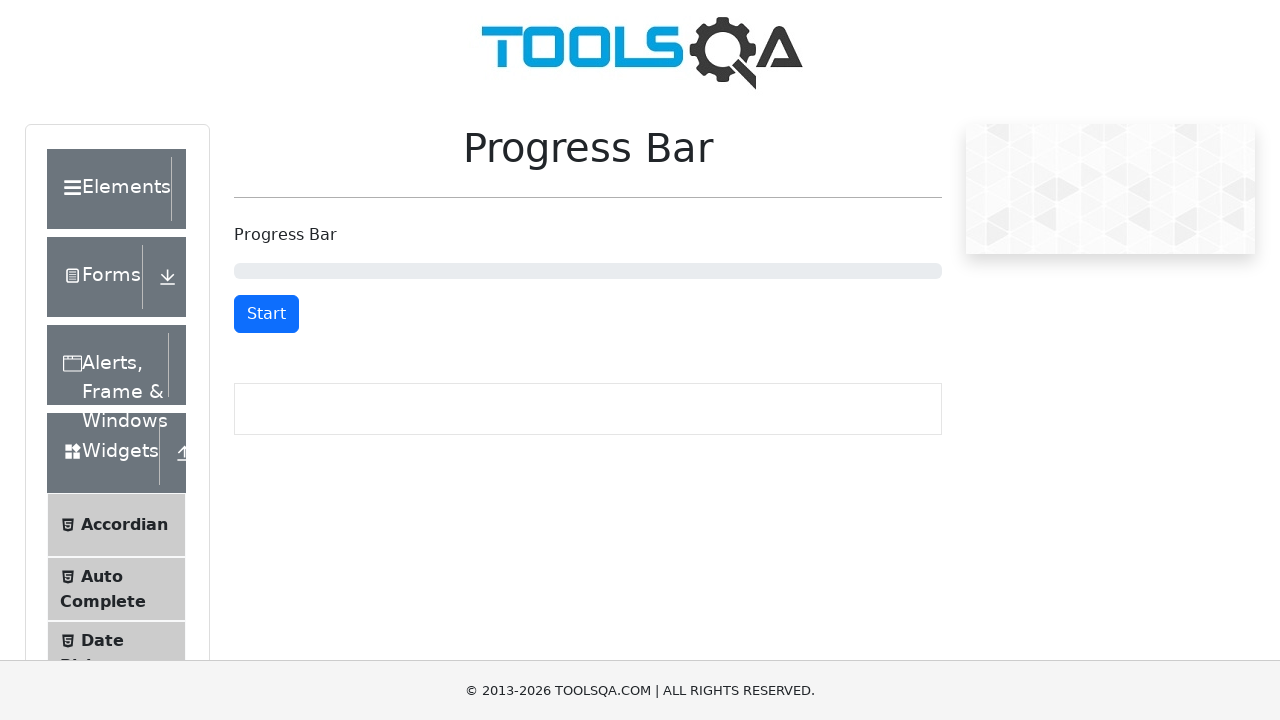

Clicked start button to begin progress bar at (266, 314) on button#startStopButton
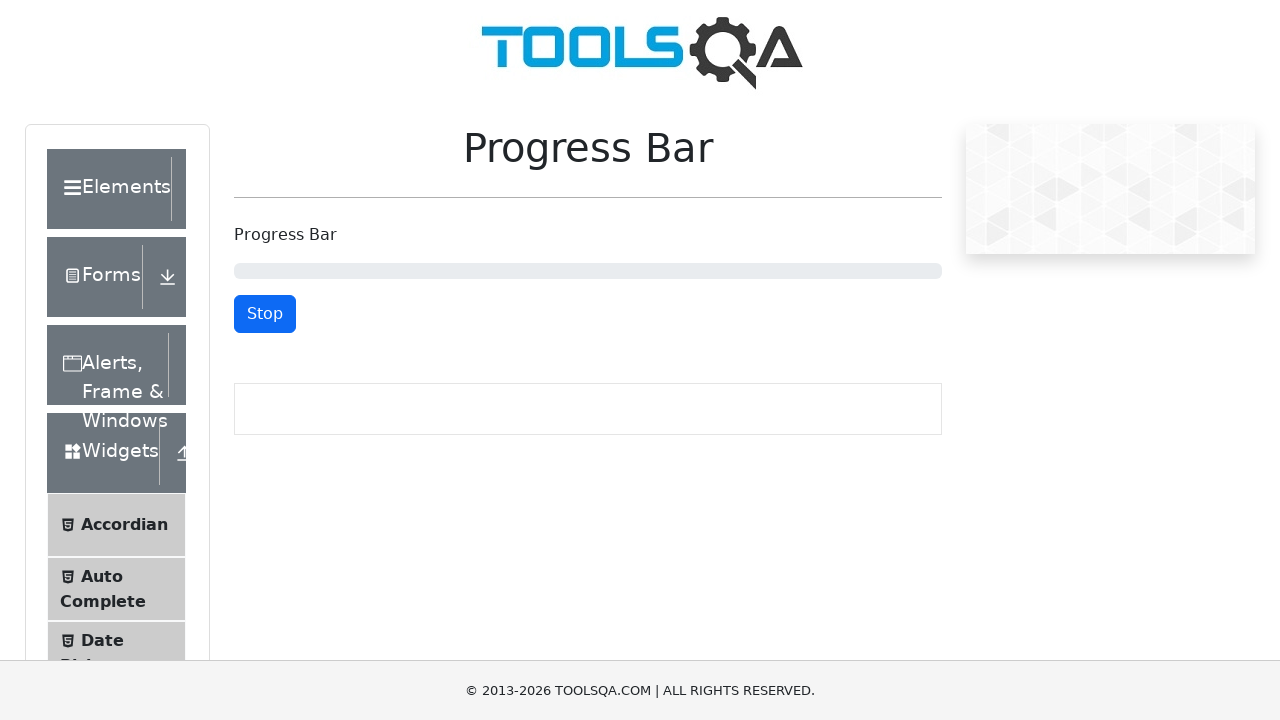

Progress bar element became visible
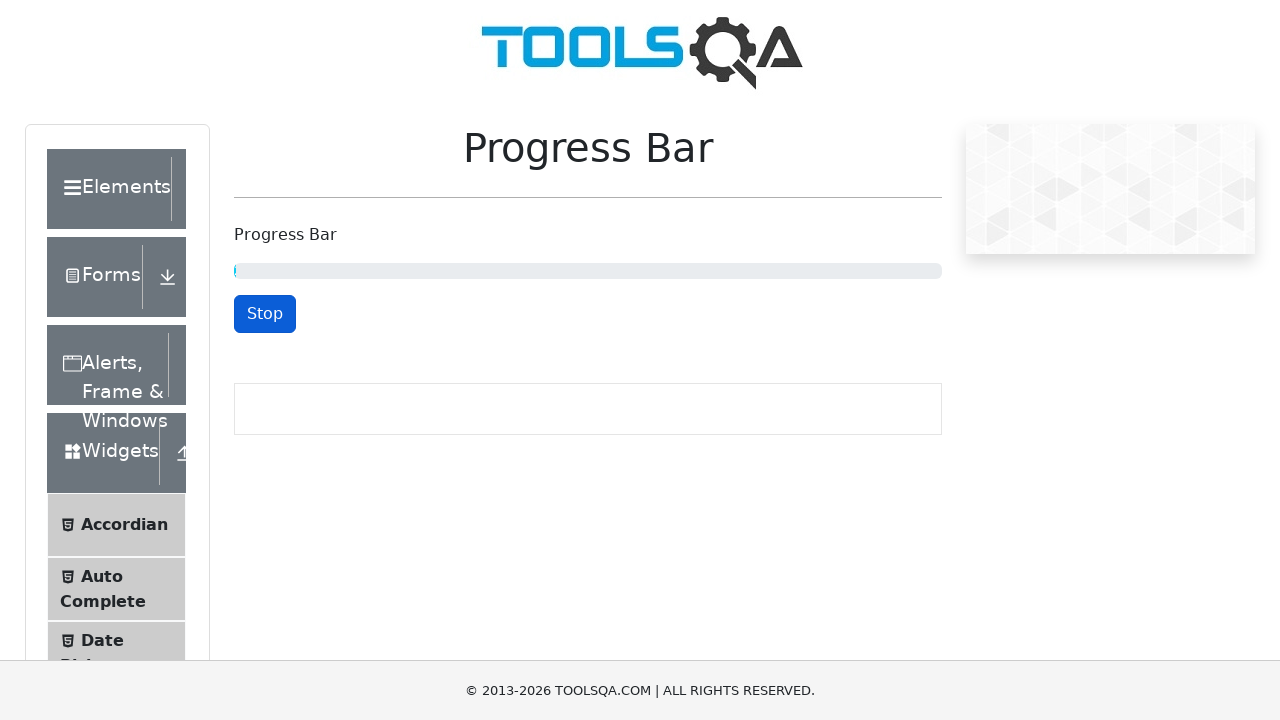

Progress bar reached 100% completion
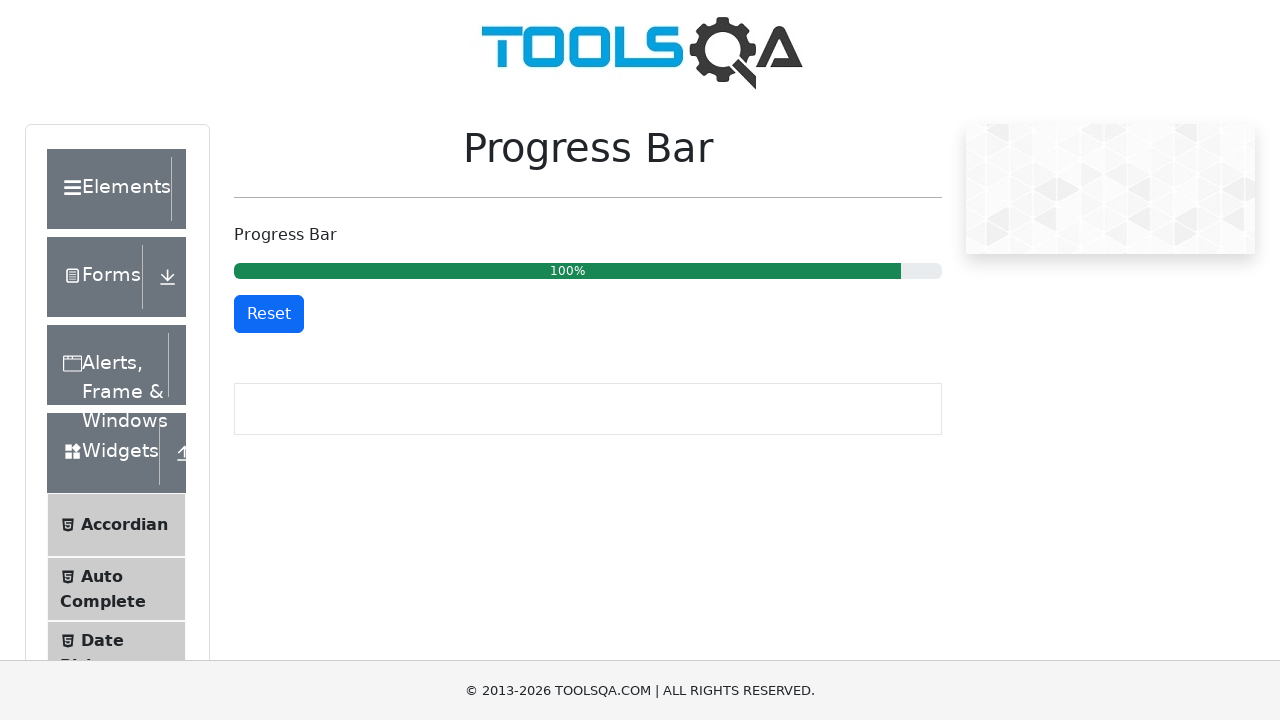

Verified progress bar shows 100% - text content: 100%
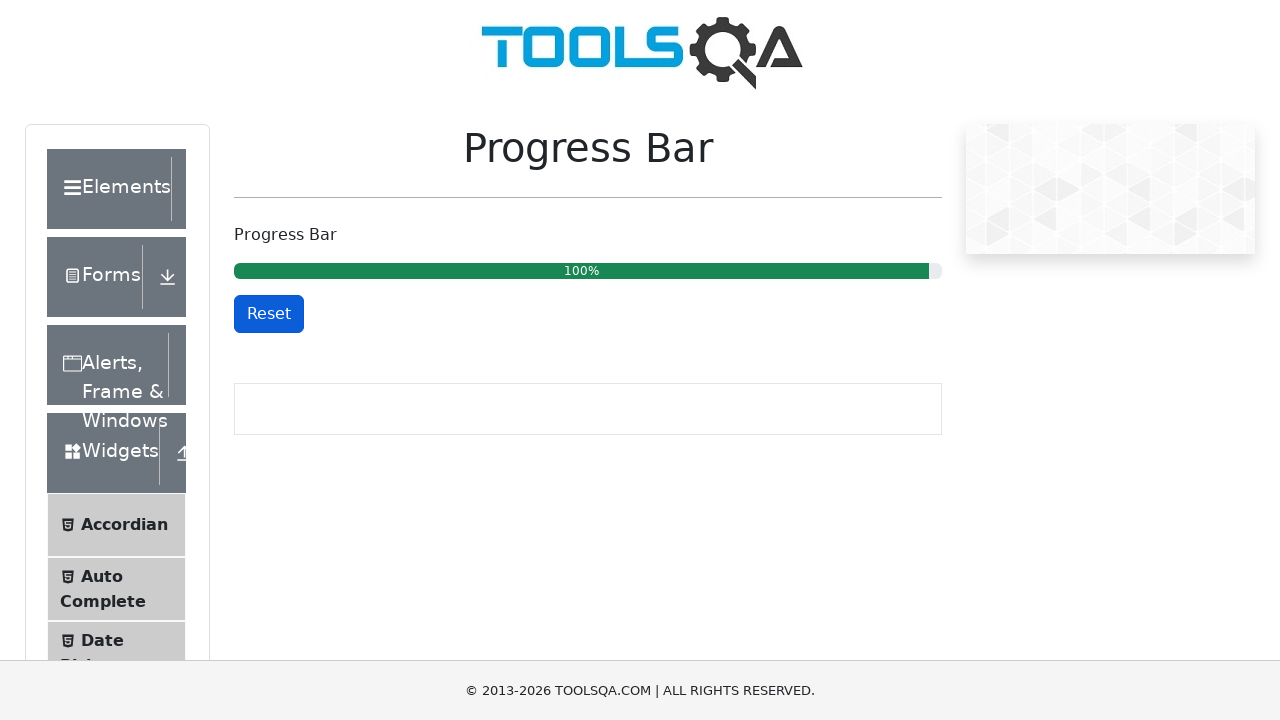

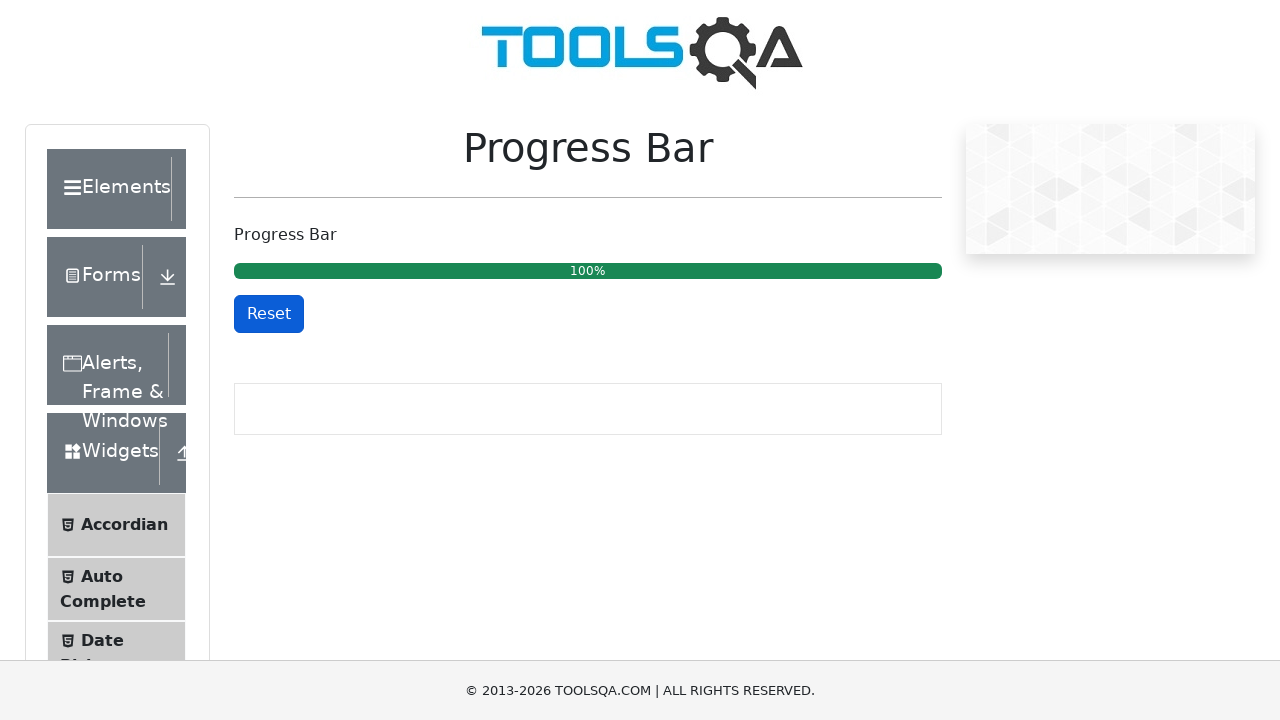